Tests checkbox interaction on an HTML forms page by finding all checkboxes and clicking any that are not already selected to ensure all are checked.

Starting URL: https://echoecho.com/htmlforms09.htm

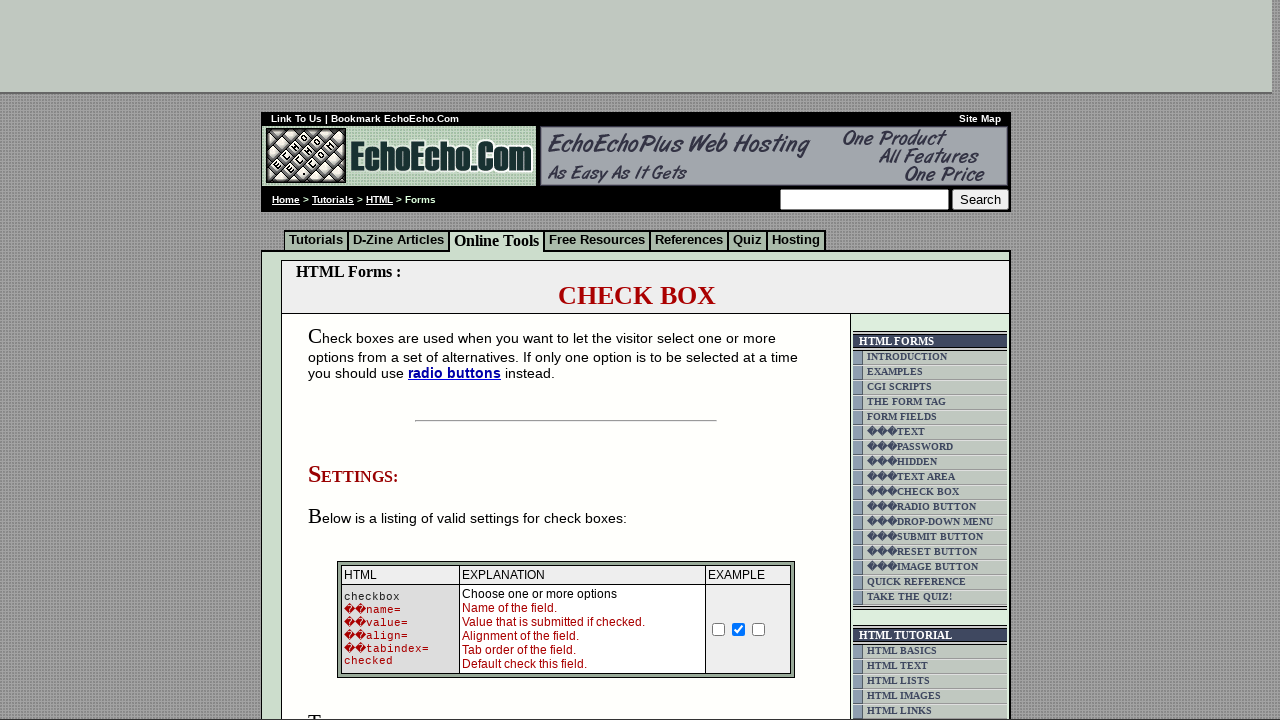

Page loaded with domcontentloaded state
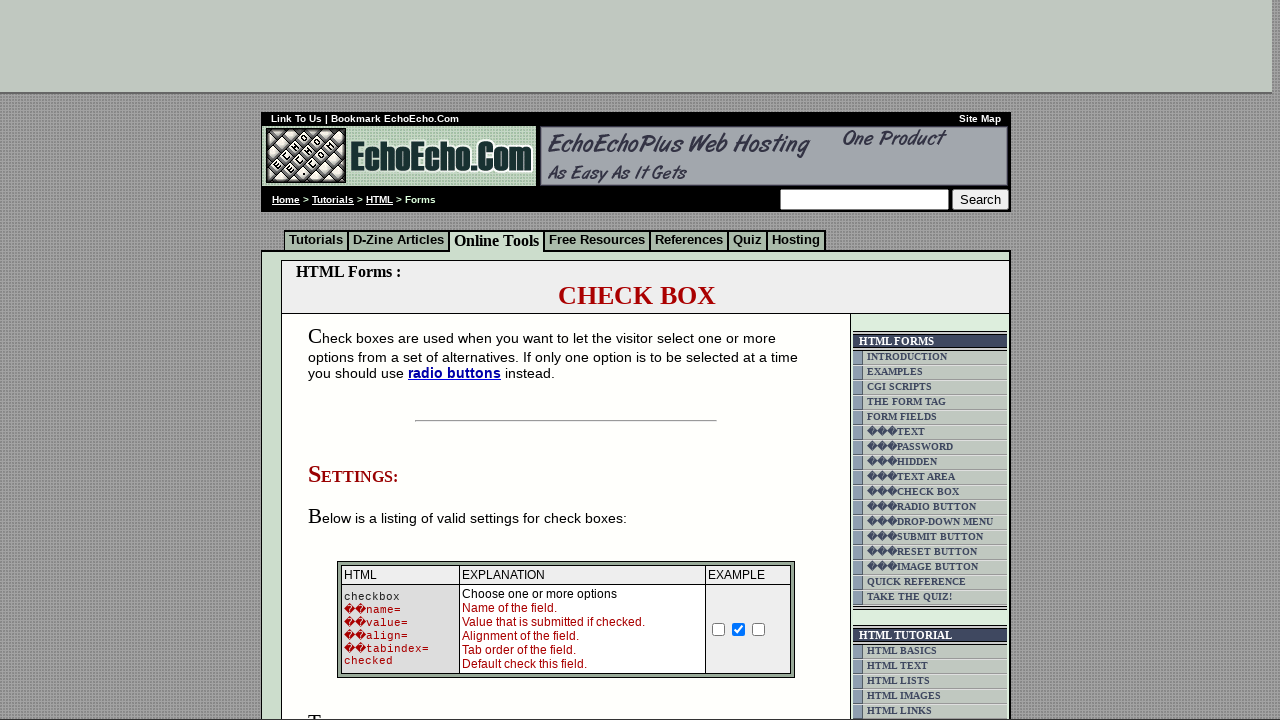

Found all checkboxes on the HTML forms page
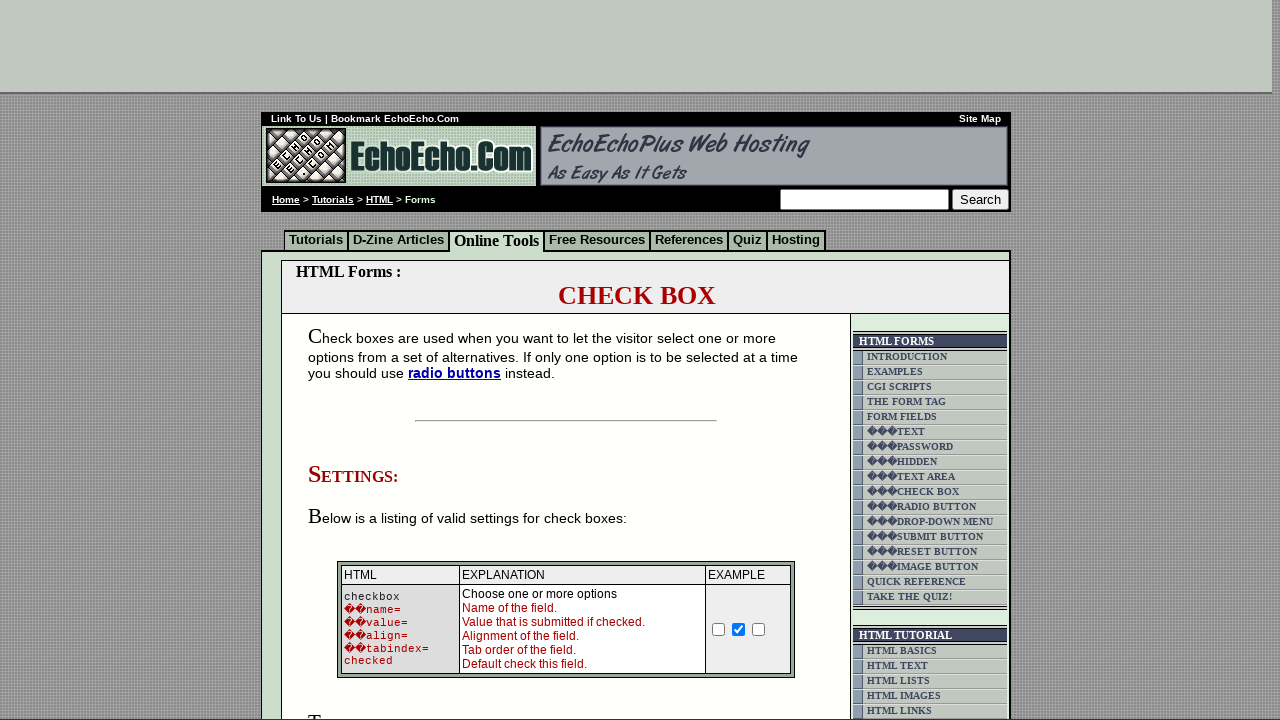

Clicked an unchecked checkbox to select it at (719, 629) on input[type='checkbox'] >> nth=0
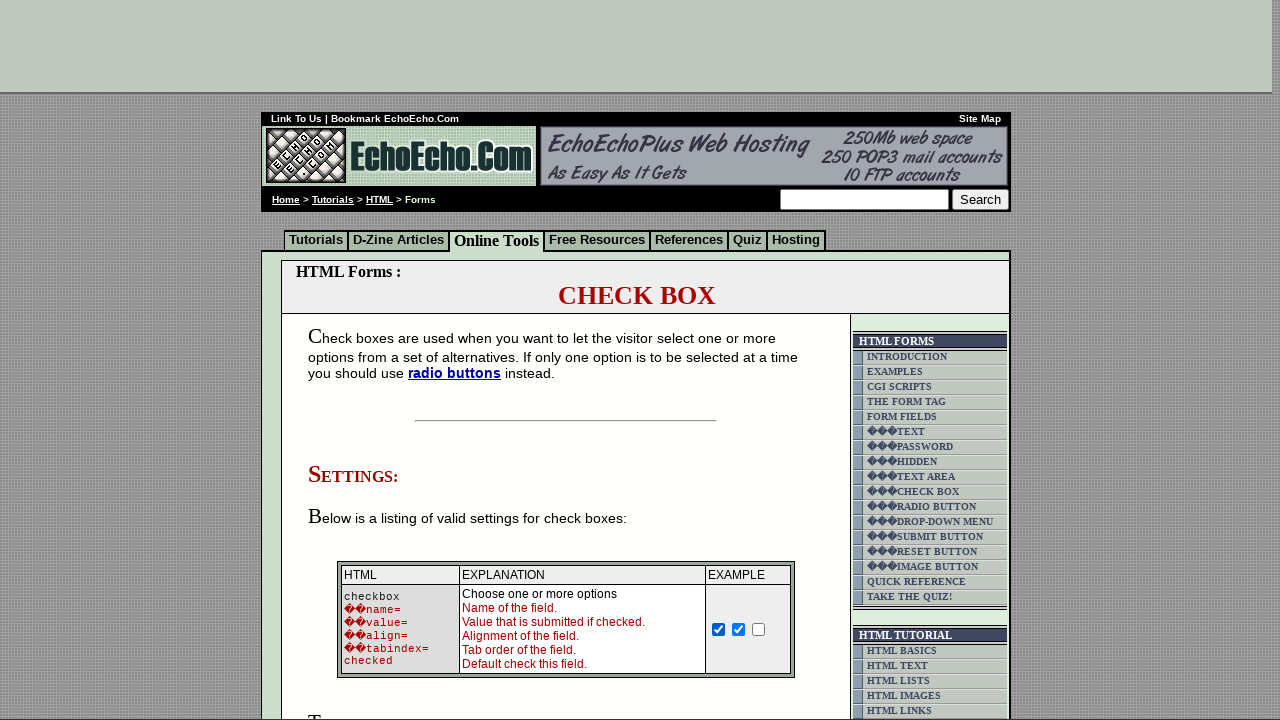

Clicked an unchecked checkbox to select it at (759, 629) on input[type='checkbox'] >> nth=2
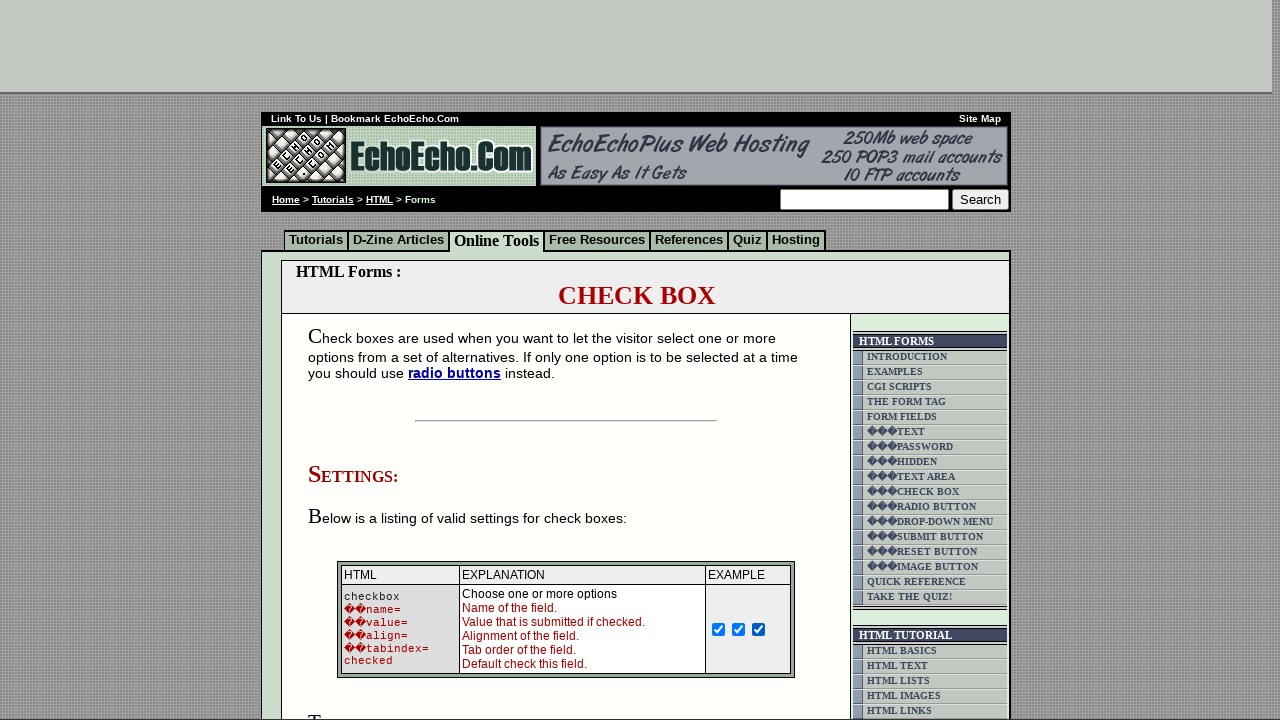

Clicked an unchecked checkbox to select it at (354, 360) on input[type='checkbox'] >> nth=3
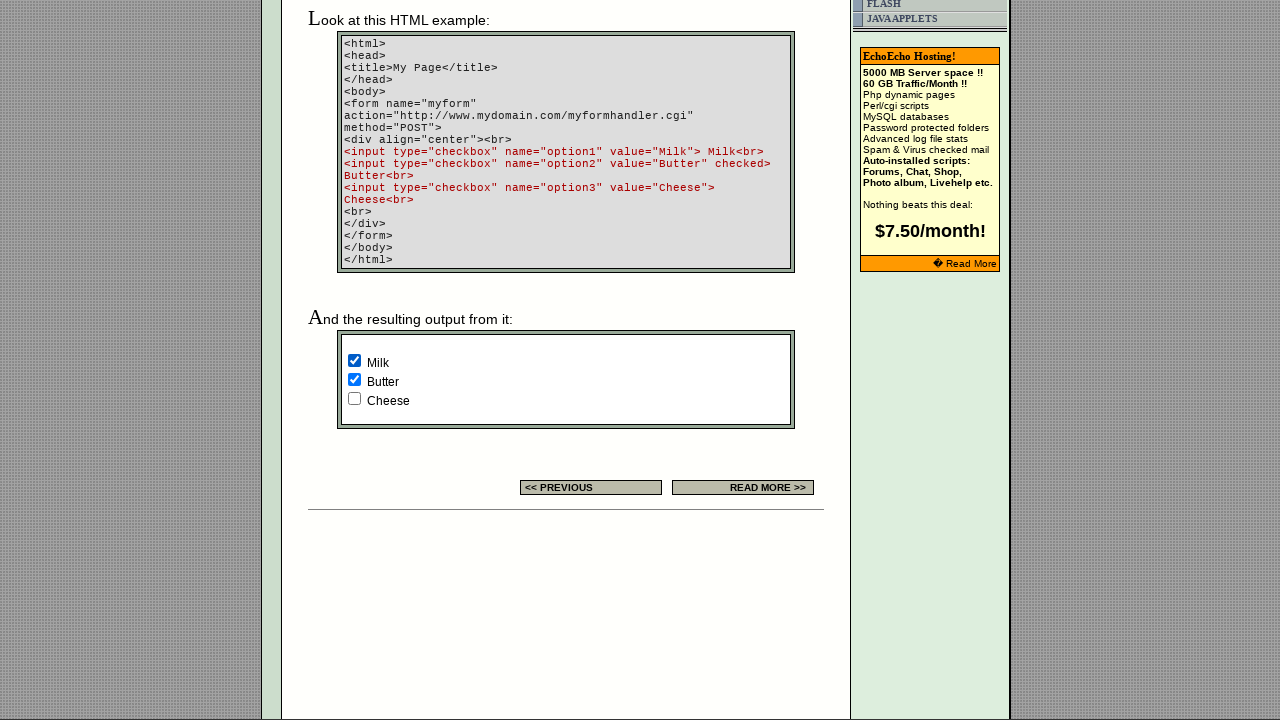

Clicked an unchecked checkbox to select it at (354, 398) on input[type='checkbox'] >> nth=5
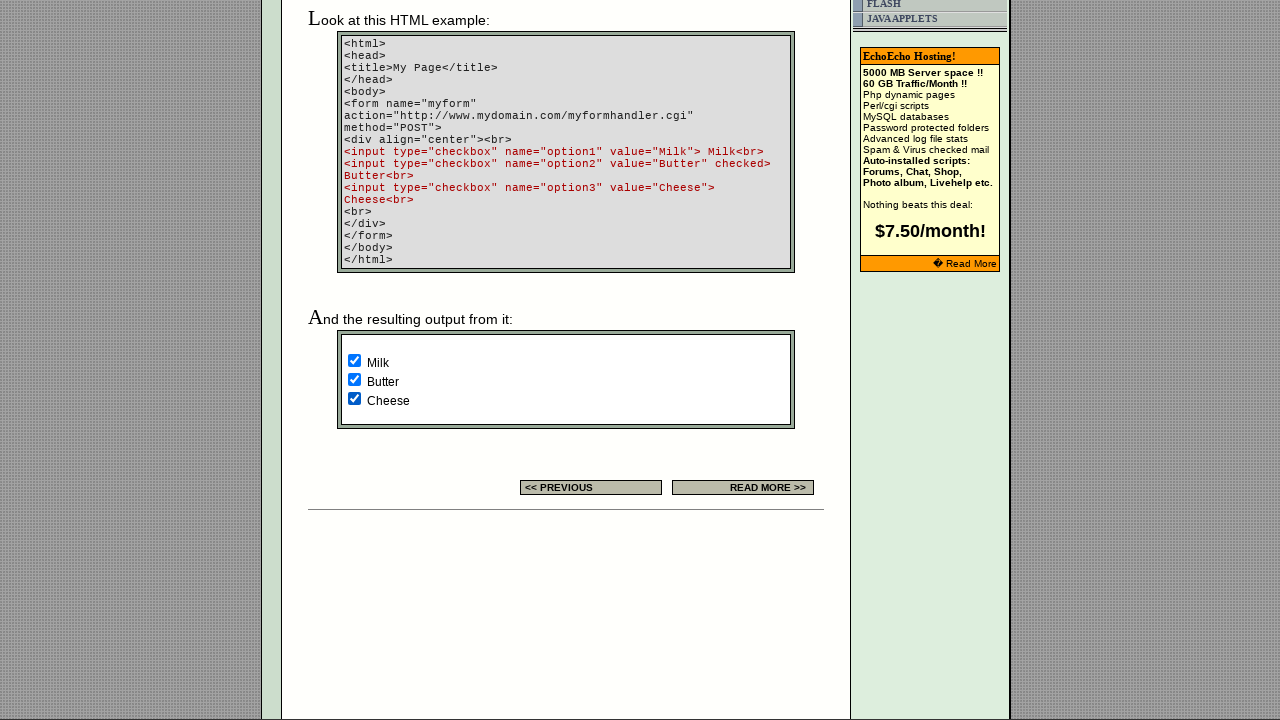

Verified that a checkbox is checked
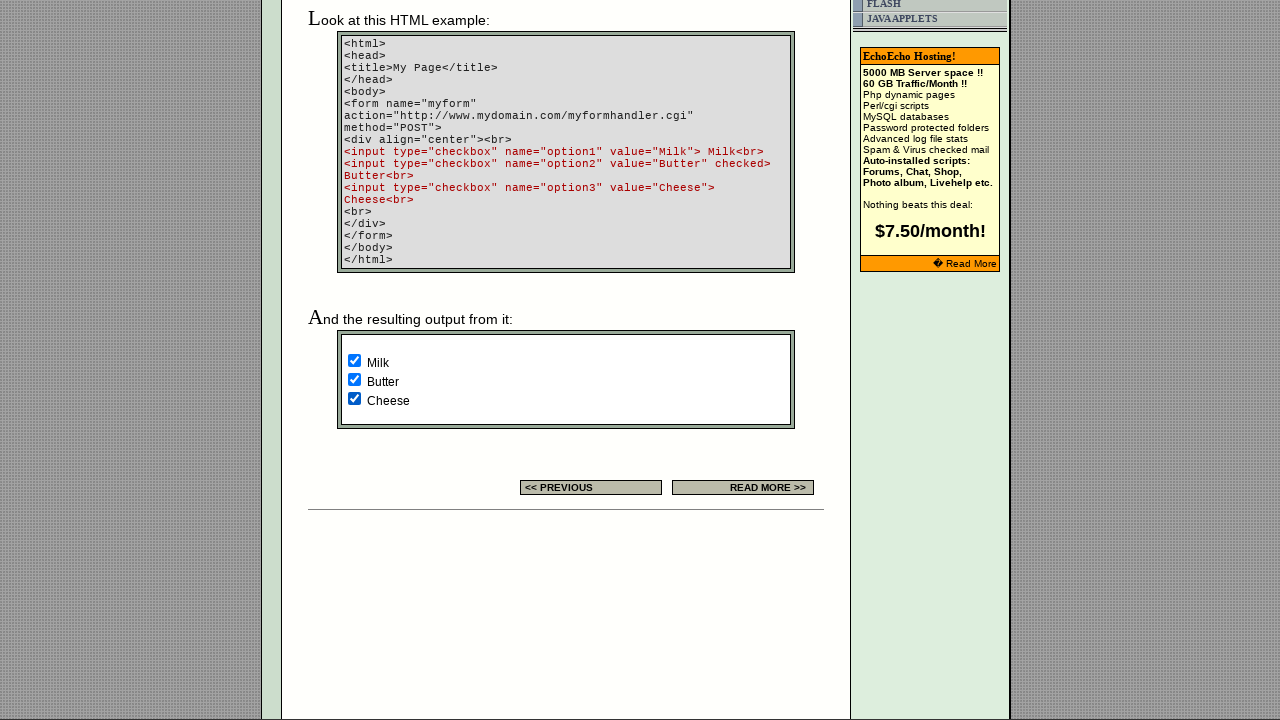

Verified that a checkbox is checked
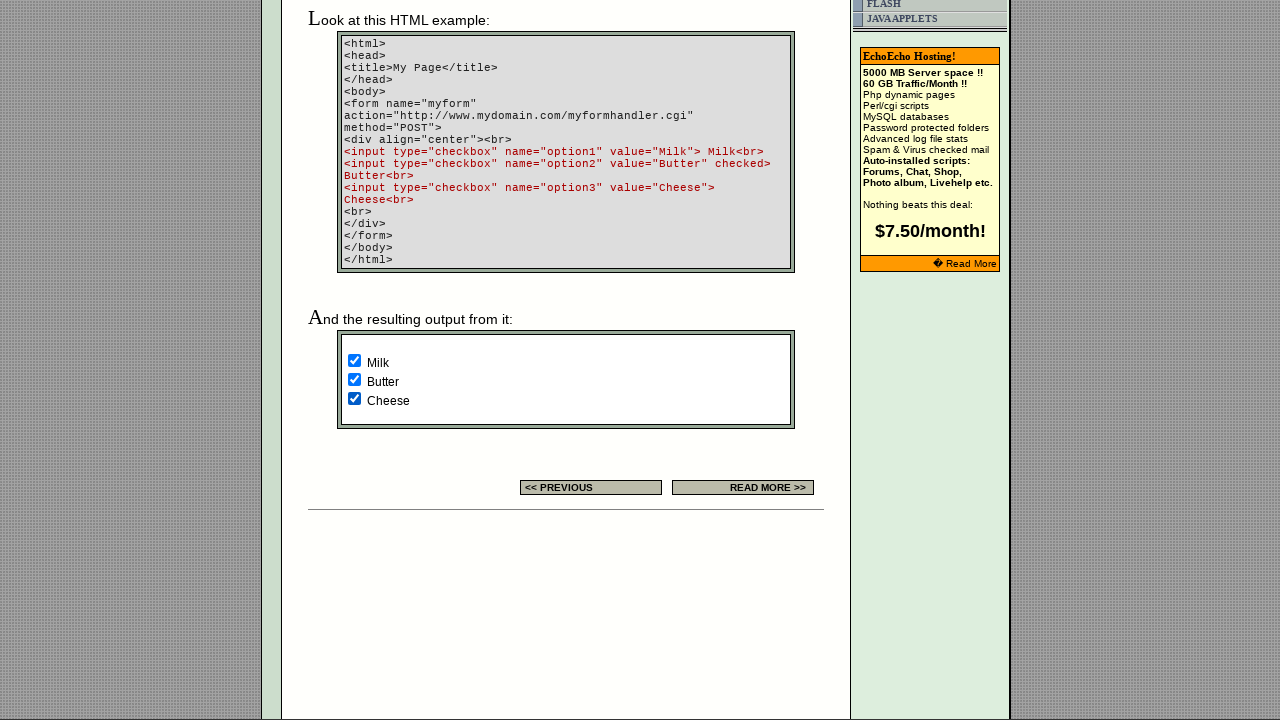

Verified that a checkbox is checked
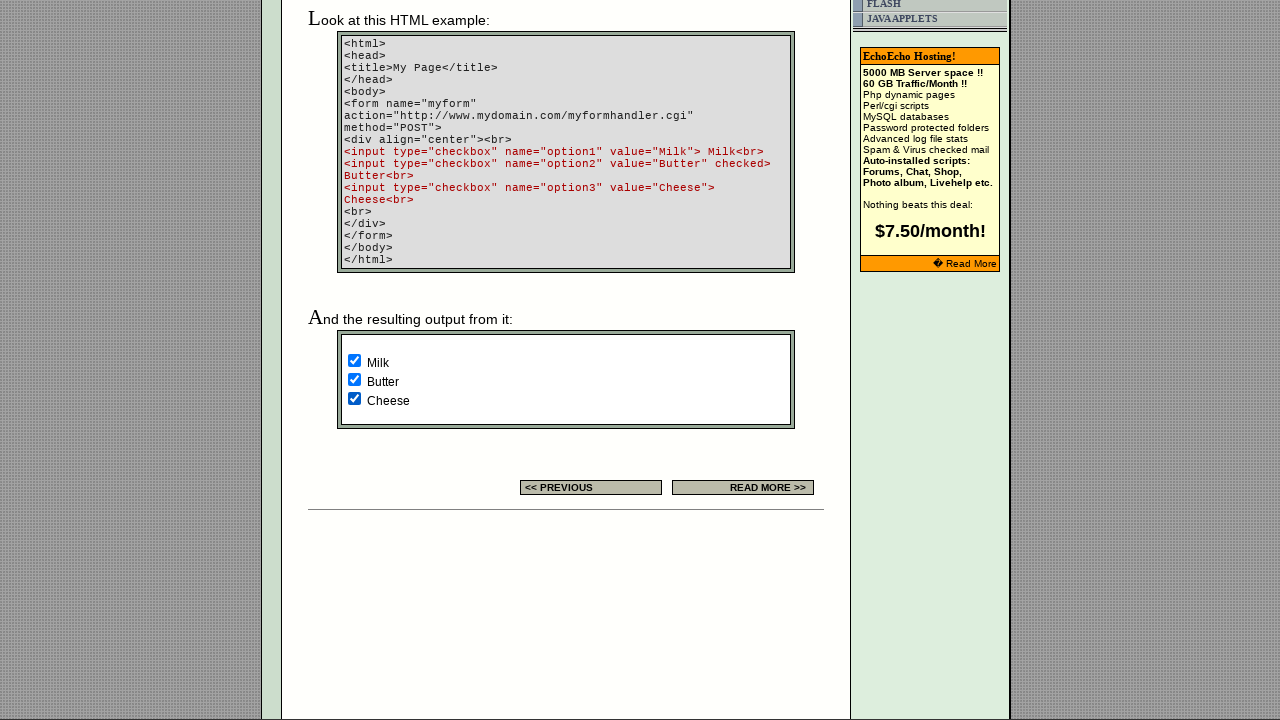

Verified that a checkbox is checked
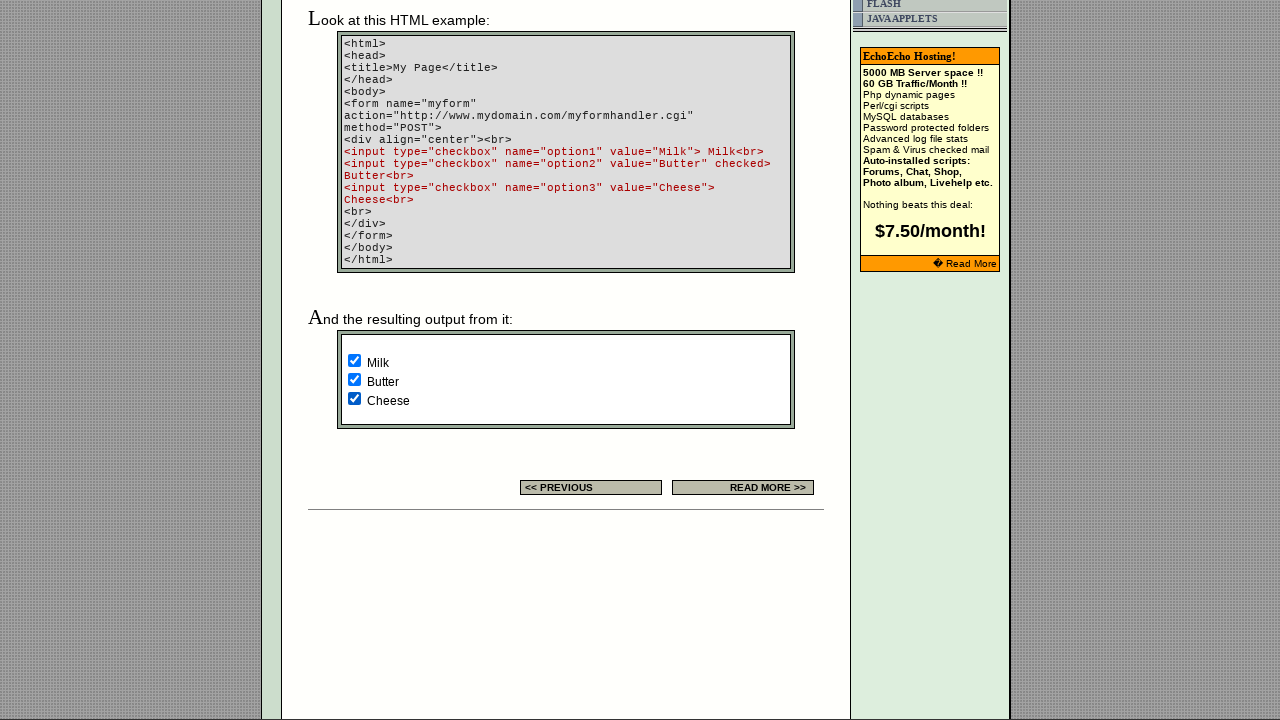

Verified that a checkbox is checked
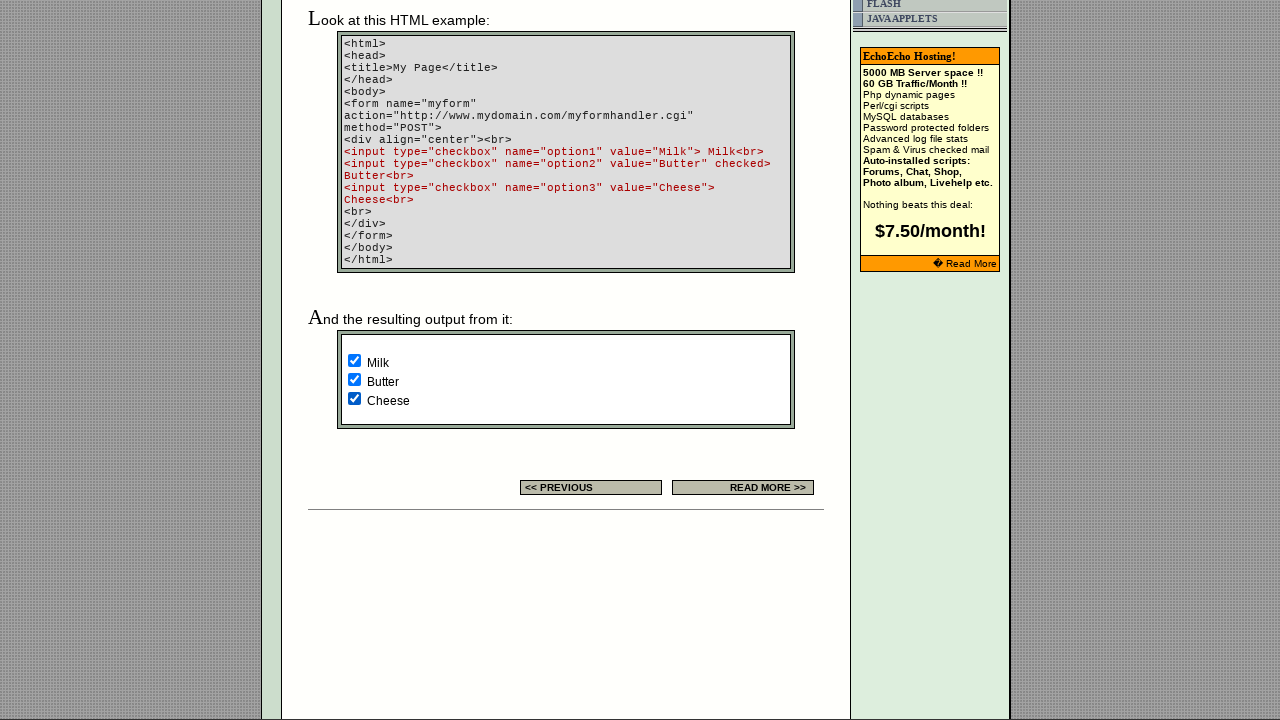

Verified that a checkbox is checked
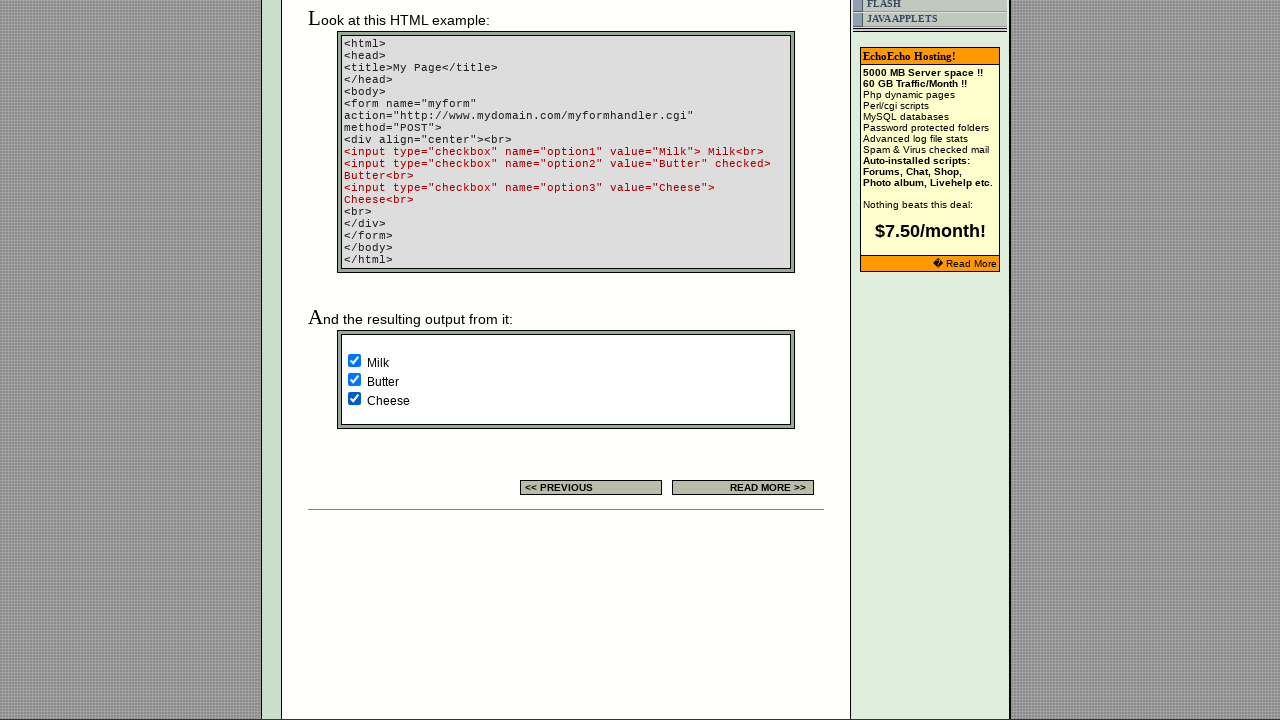

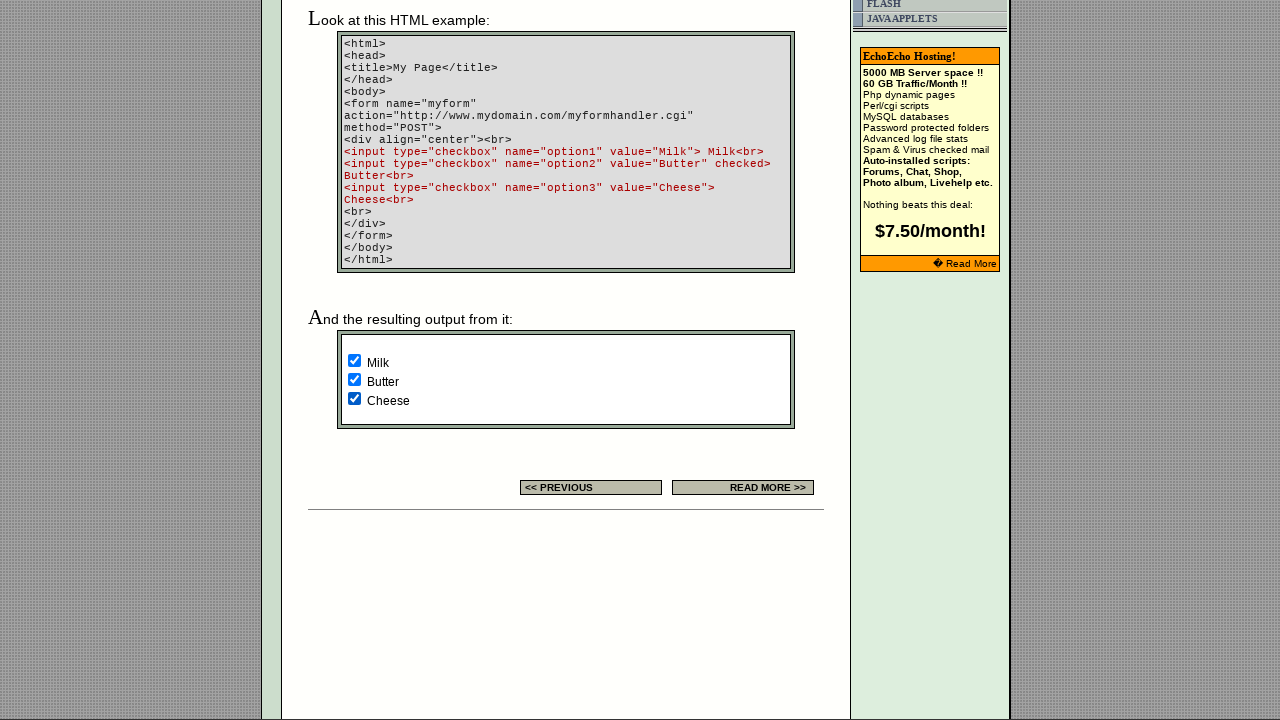